Tests the submit button by verifying its text content and color, then clicking it to submit the form

Starting URL: https://www.selenium.dev/selenium/web/web-form.html

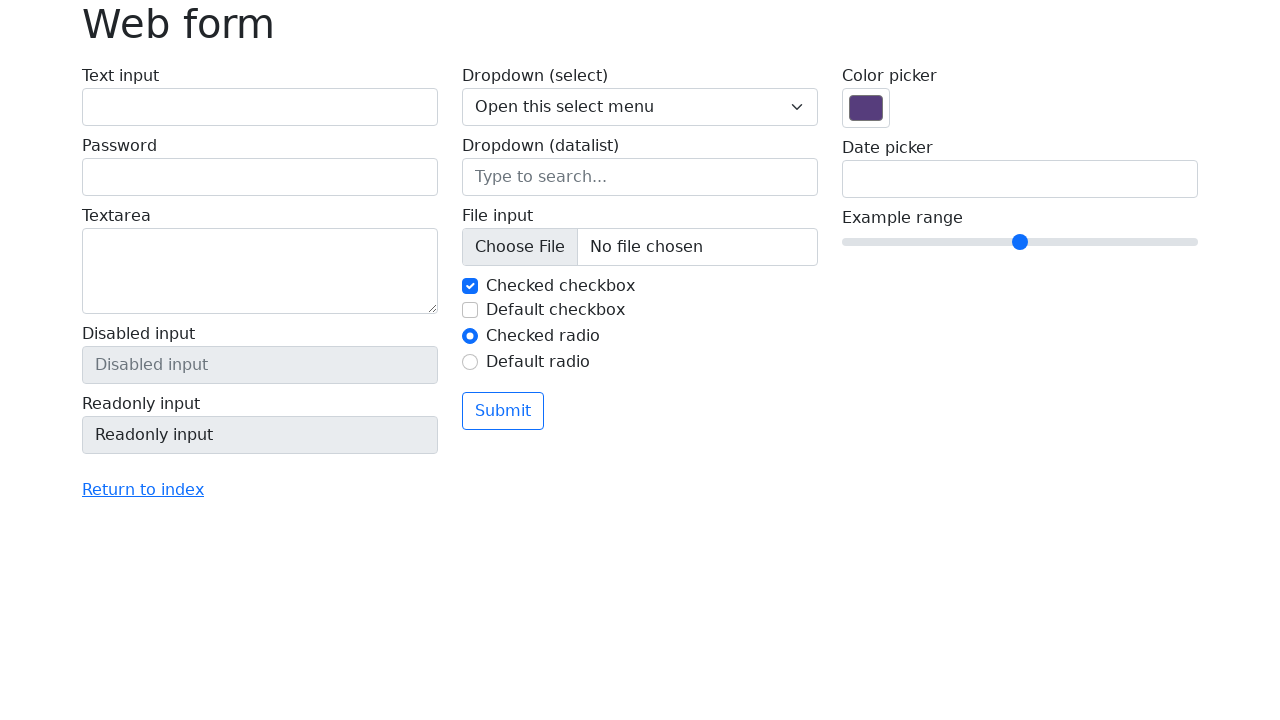

Located submit button element
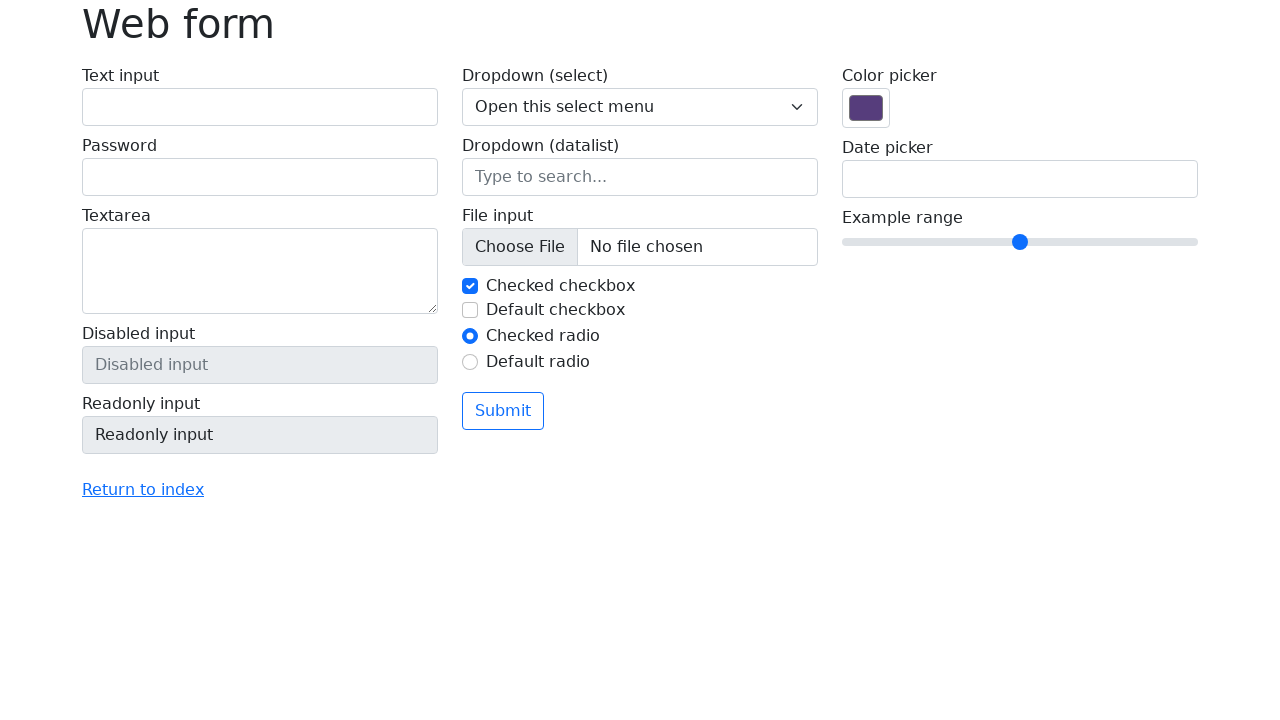

Retrieved submit button text content
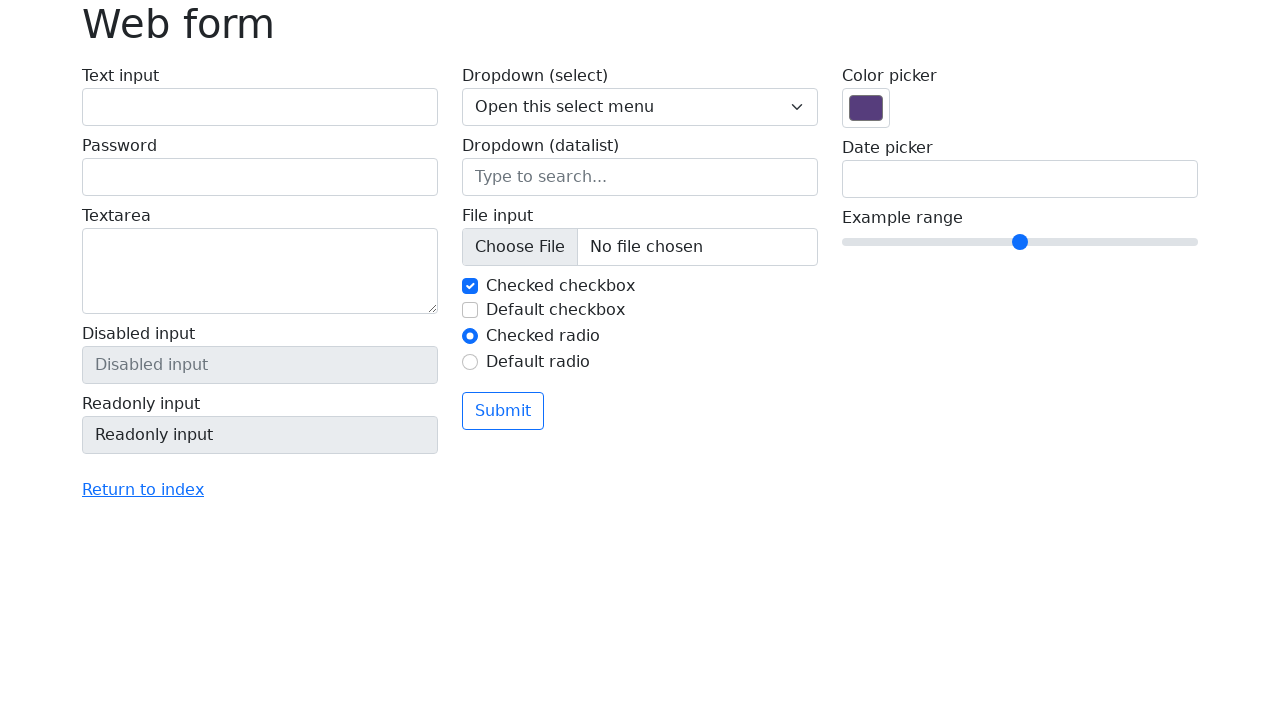

Verified submit button text is 'Submit'
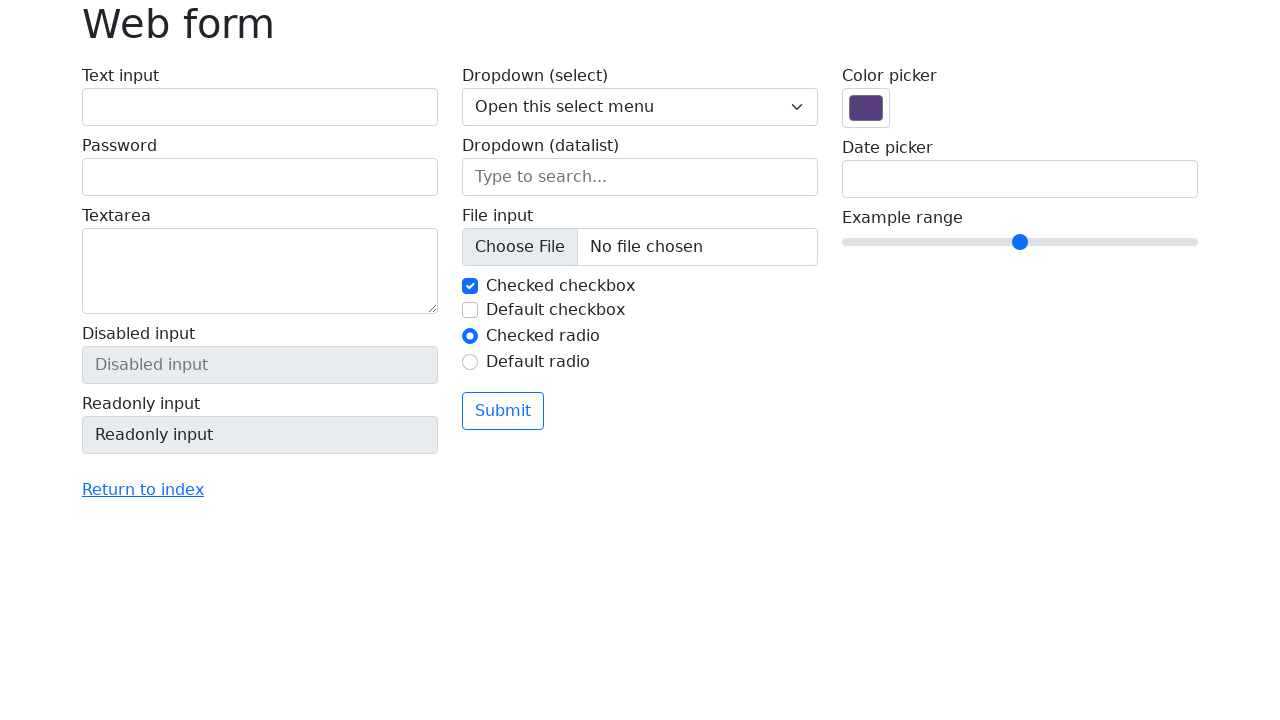

Clicked submit button to submit the form at (503, 411) on button[type='submit']
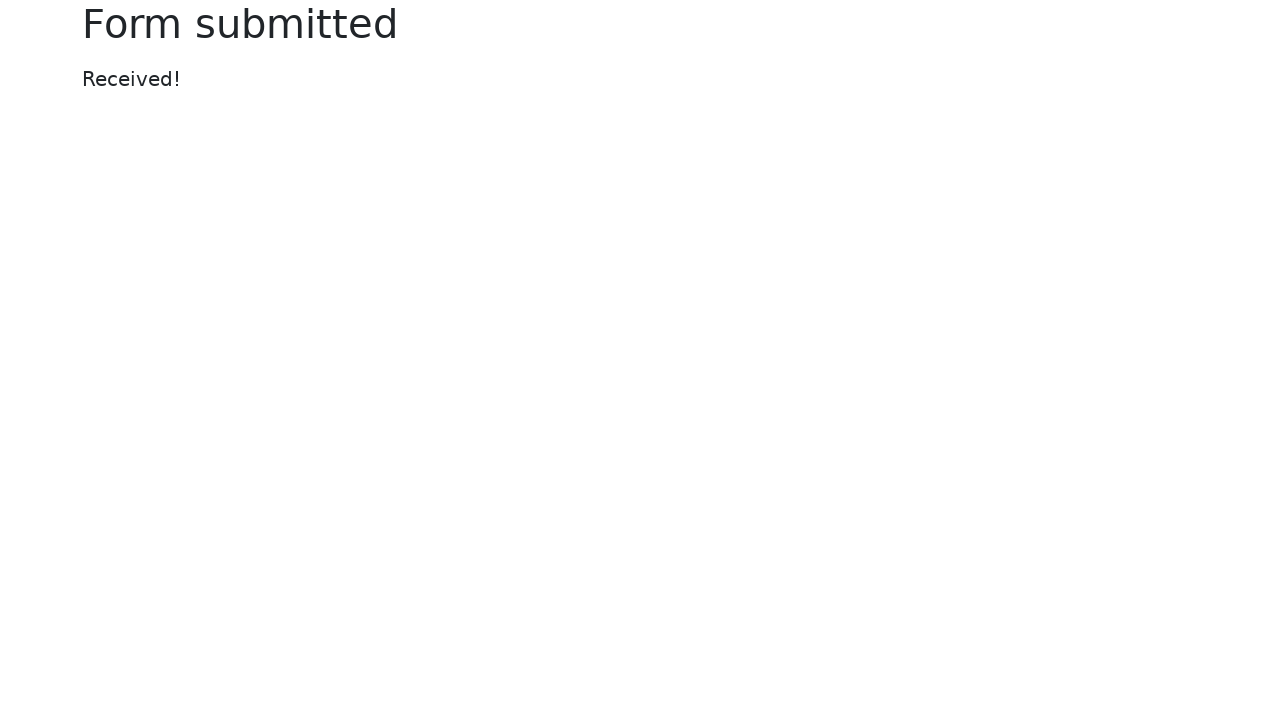

Form submission result message loaded
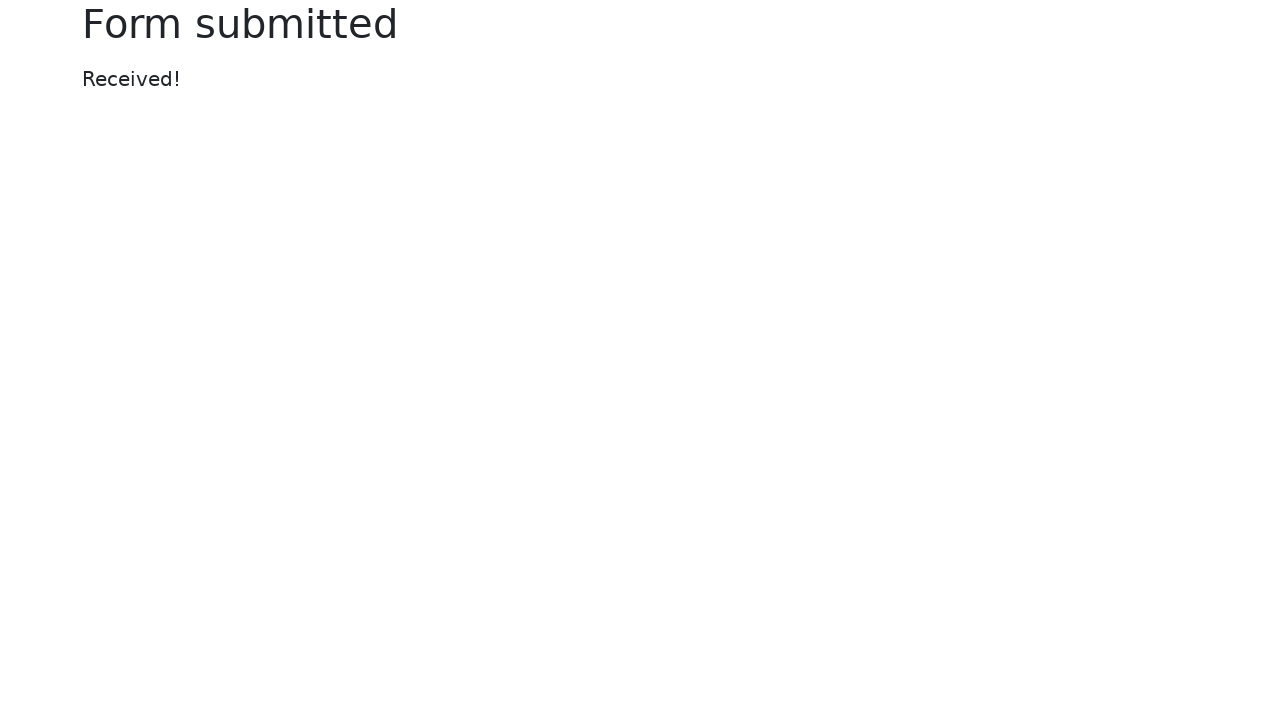

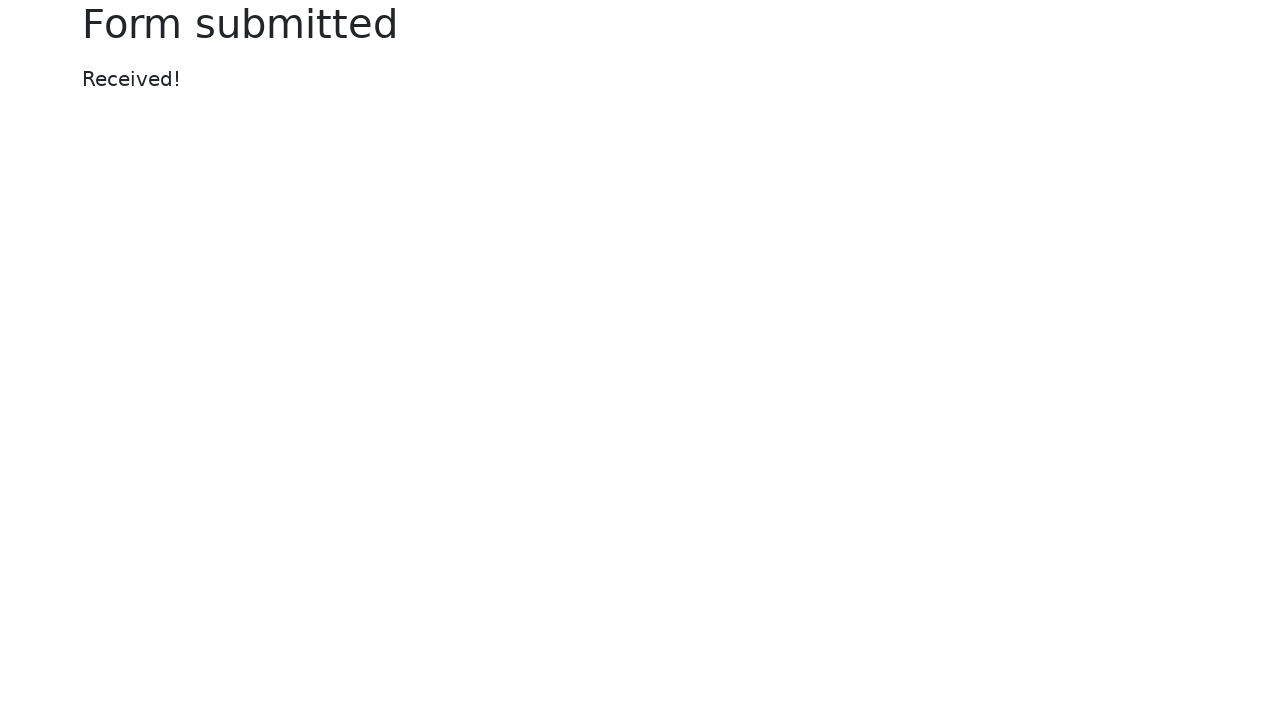